Tests a slow calculator web application by setting a delay, performing a calculation (7 + 8), waiting for the result, and verifying the answer is 15

Starting URL: https://bonigarcia.dev/selenium-webdriver-java/slow-calculator.html

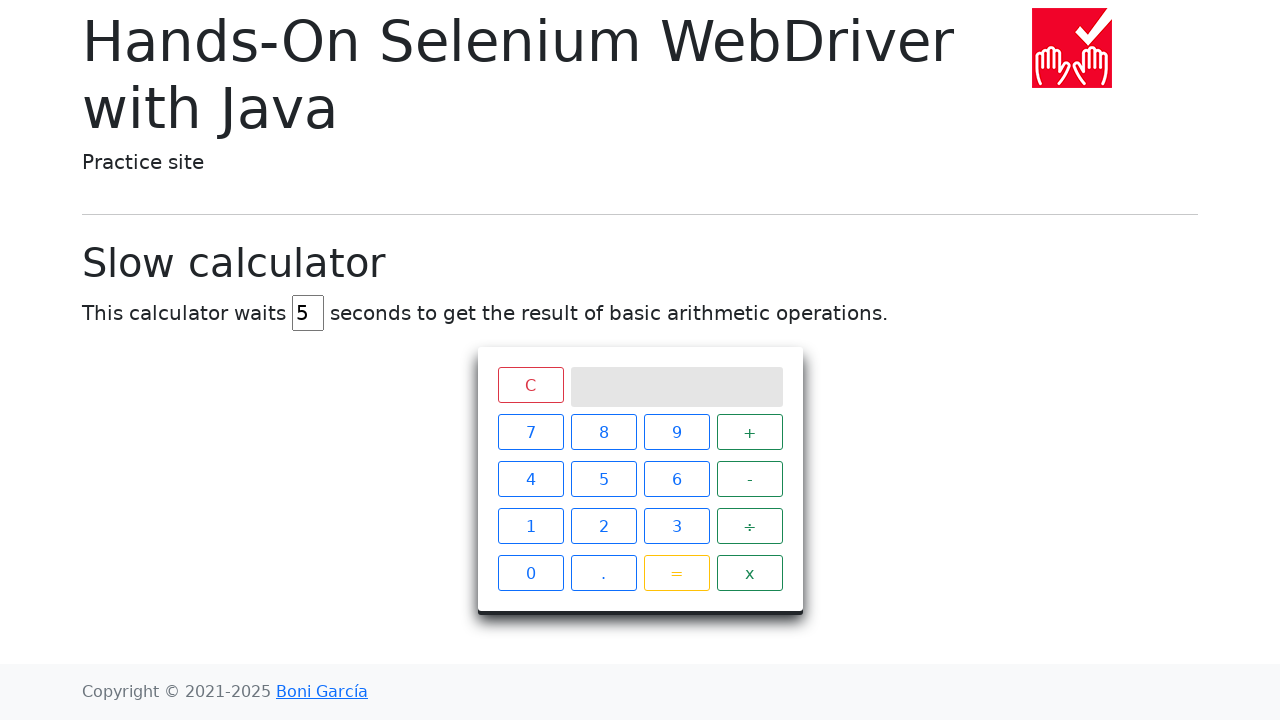

Cleared the delay field on #delay
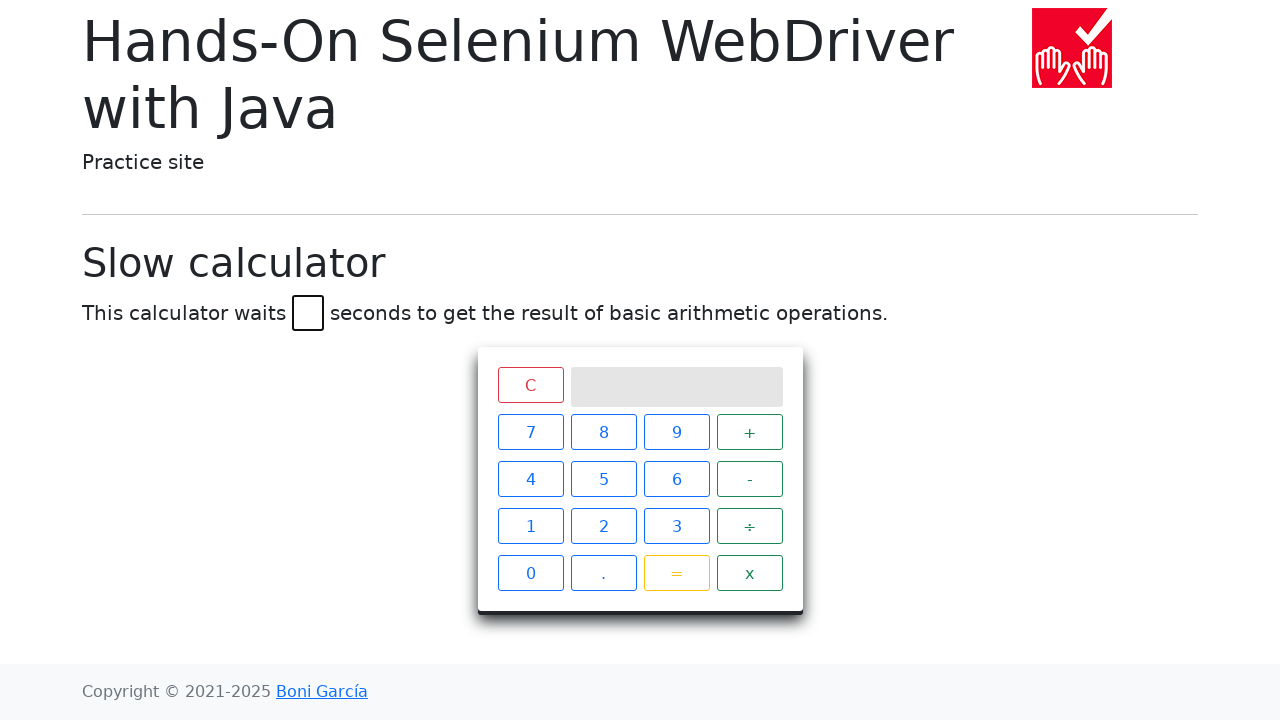

Set delay to 45 seconds on #delay
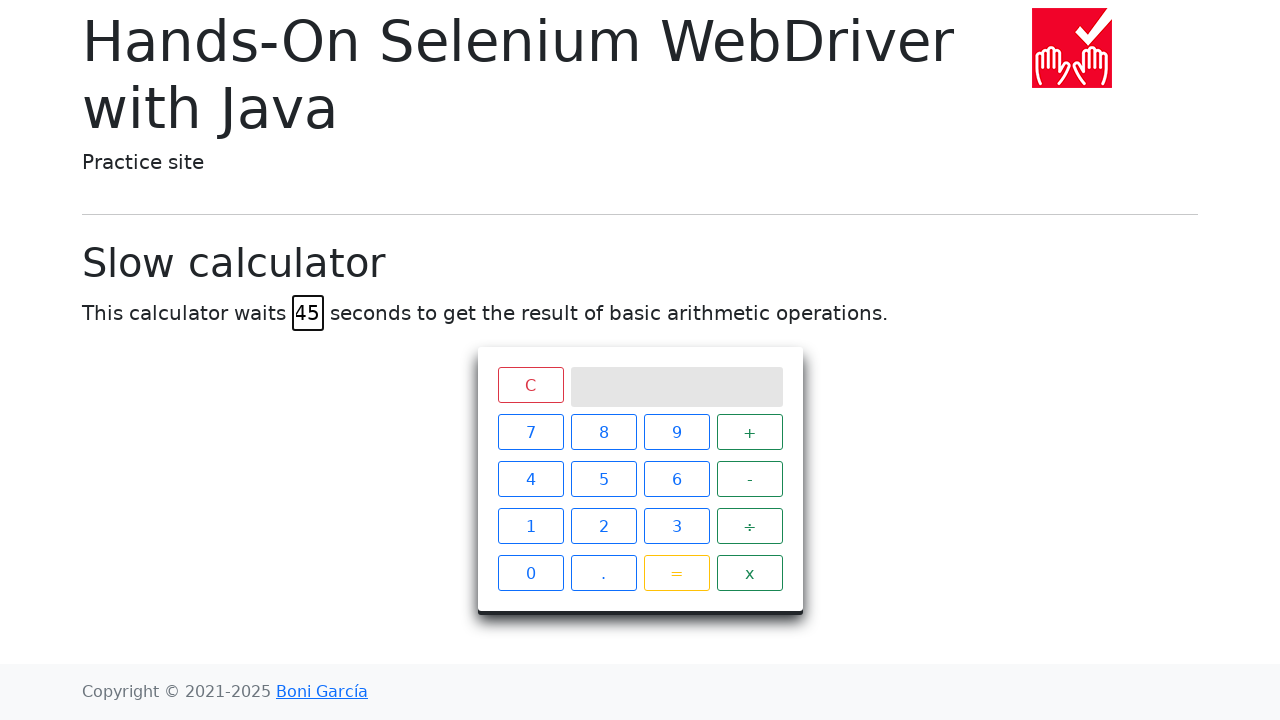

Clicked button 7 at (530, 432) on xpath=//span[text()='7']
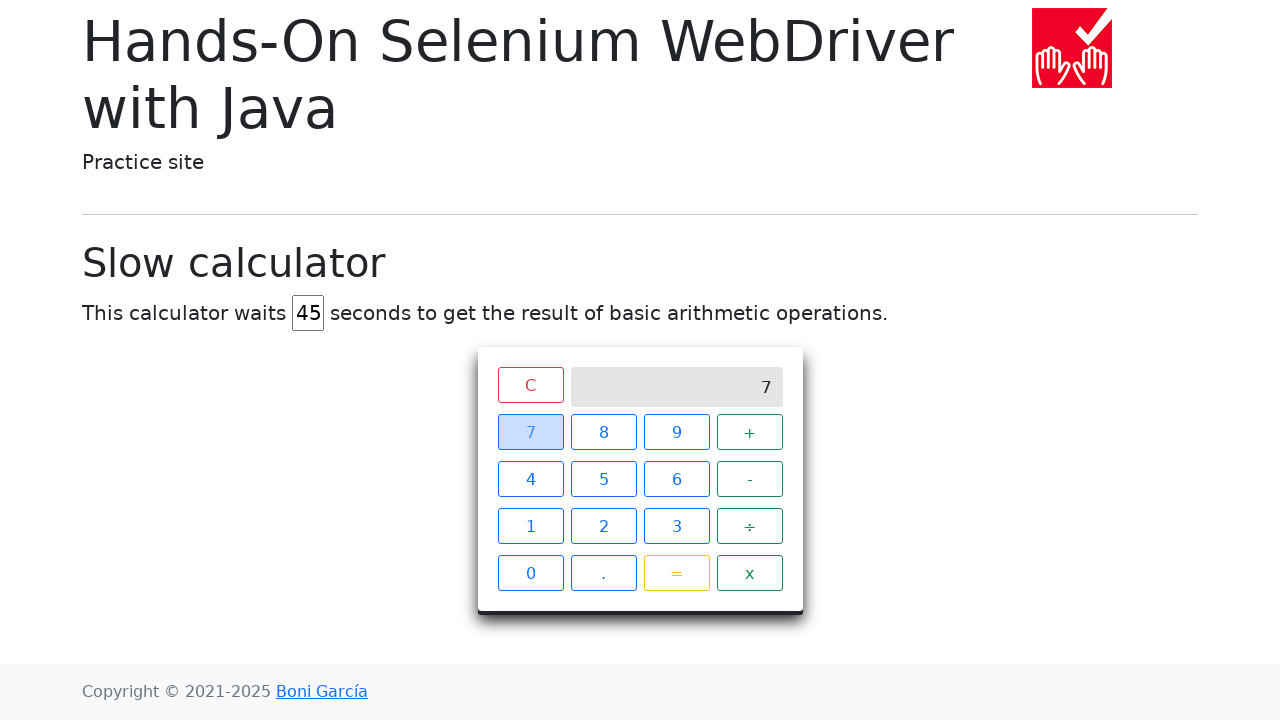

Clicked plus button at (750, 432) on xpath=//span[text()='+']
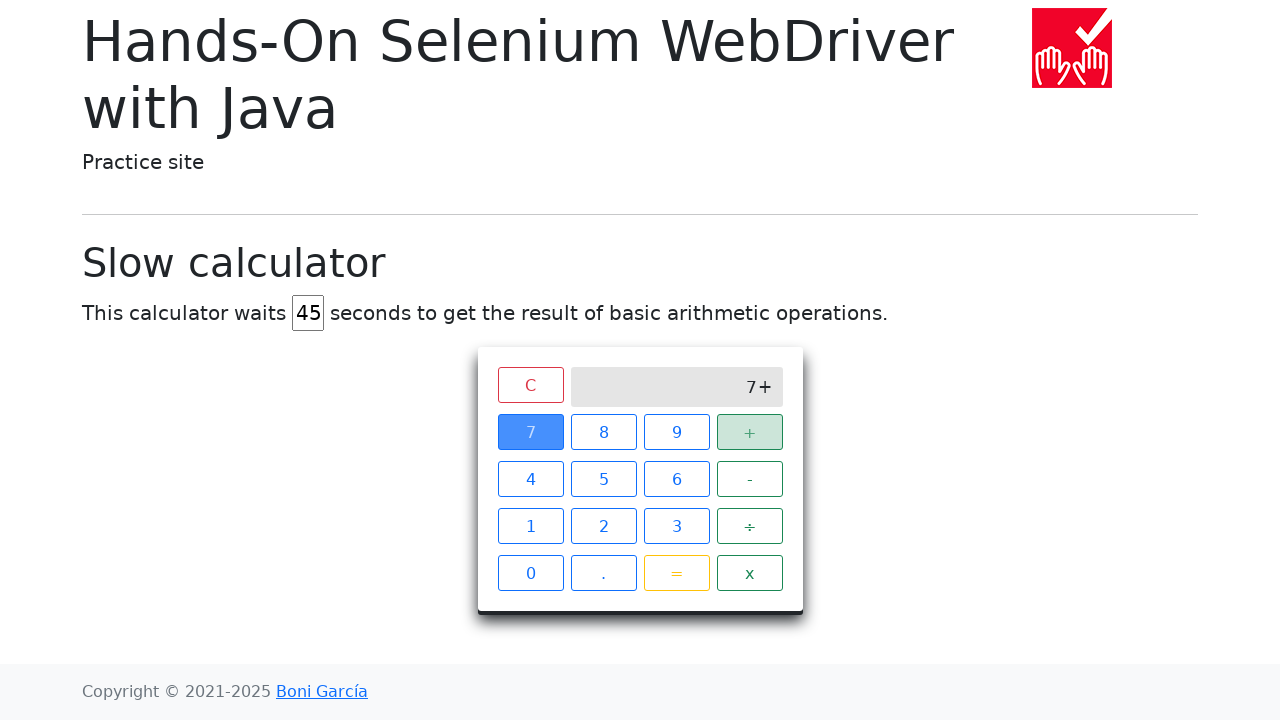

Clicked button 8 at (604, 432) on xpath=//span[text()='8']
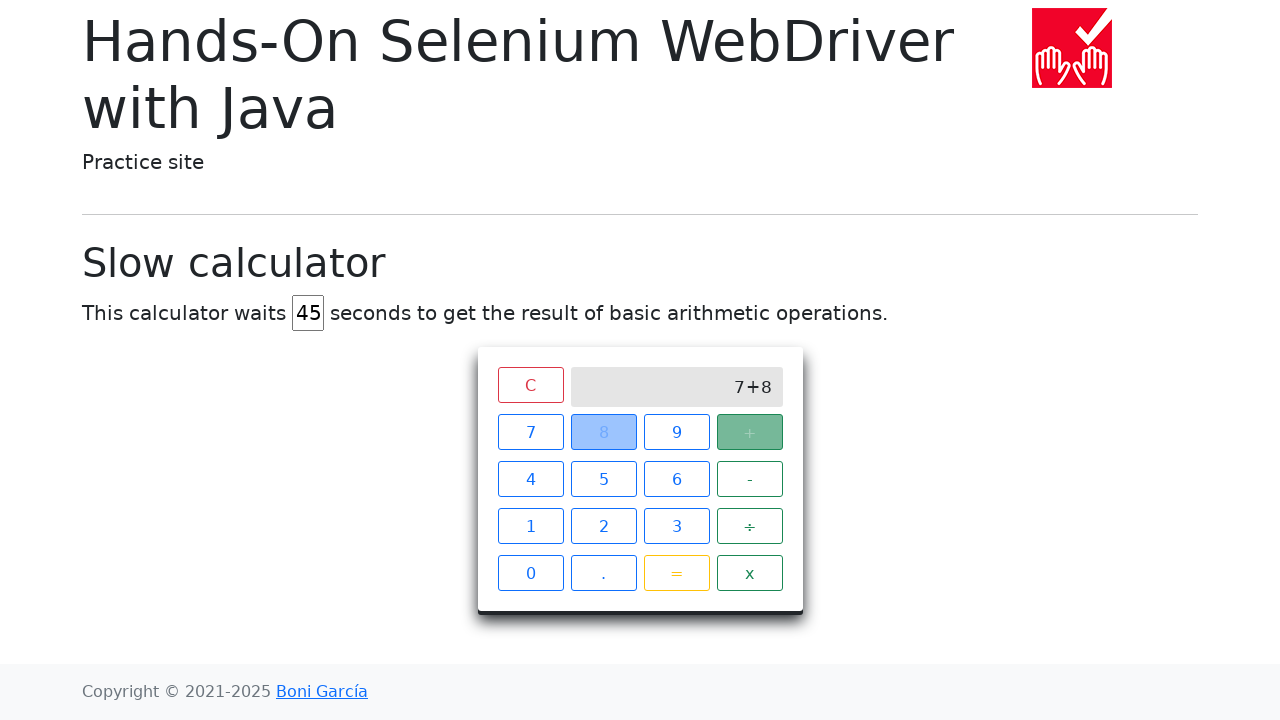

Clicked equals button at (676, 573) on xpath=//span[text()='=']
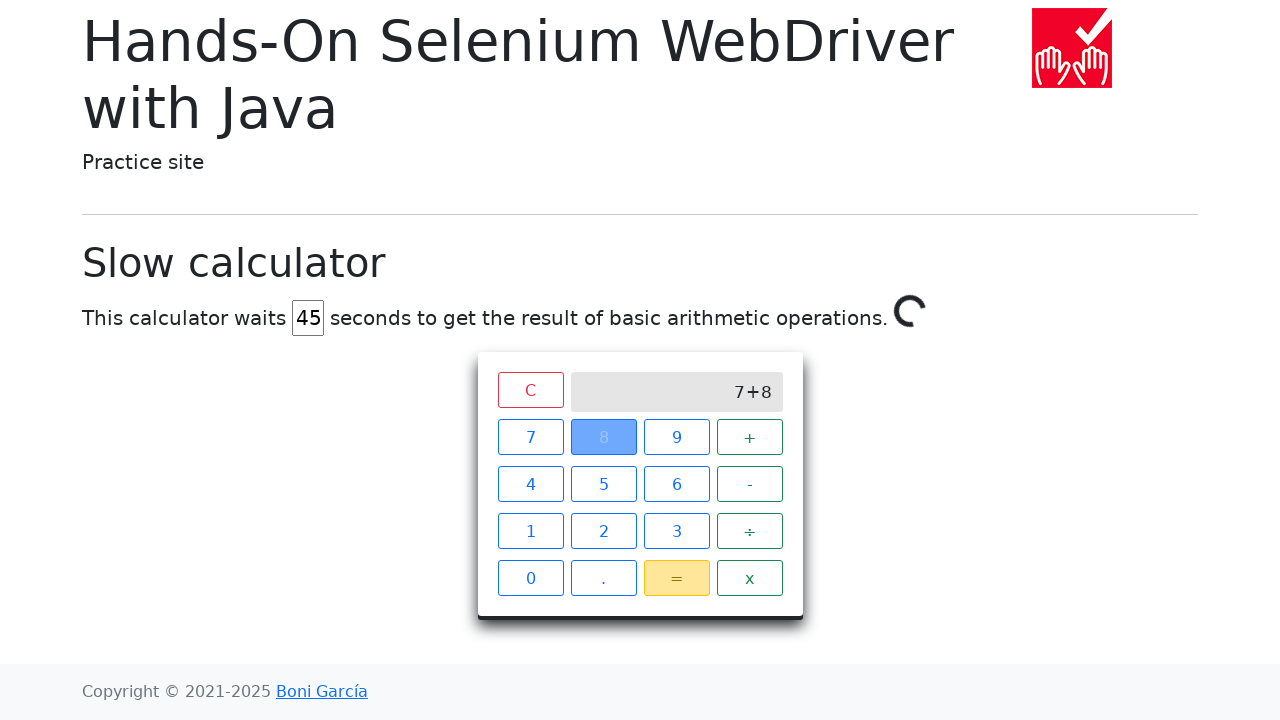

Waited for spinner to disappear - calculation completed
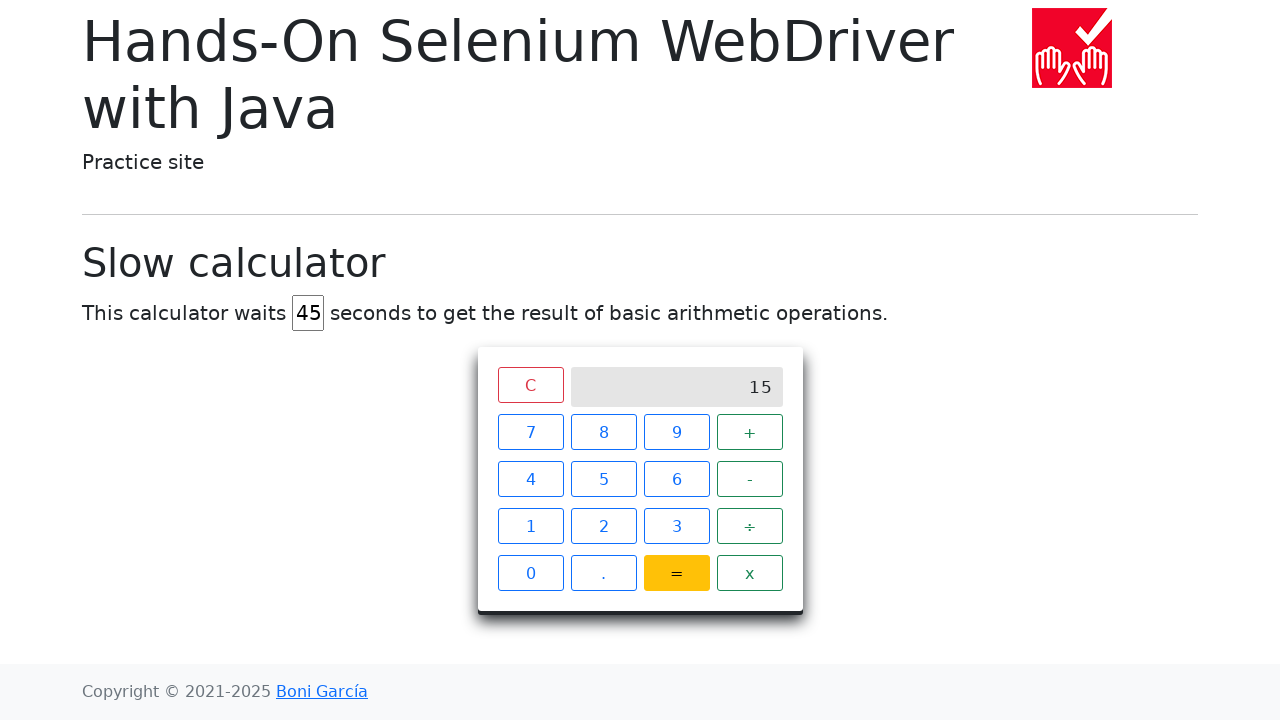

Retrieved result from calculator screen
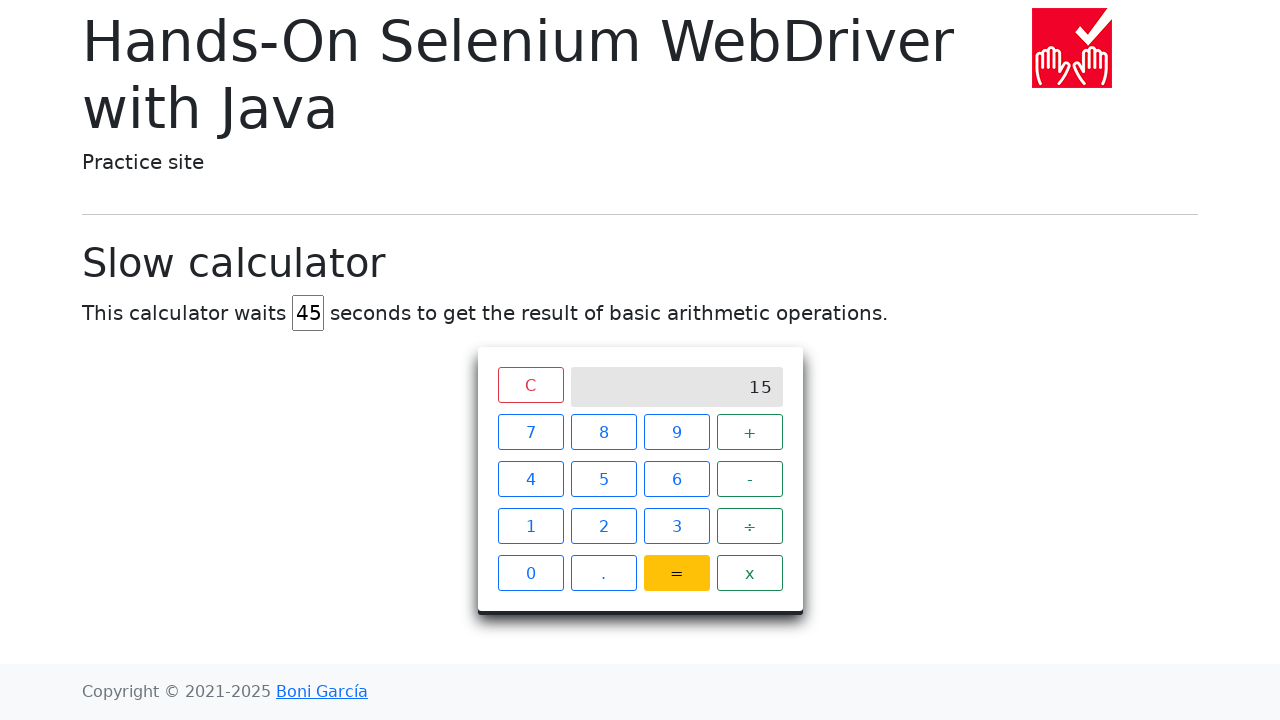

Verified result equals 15
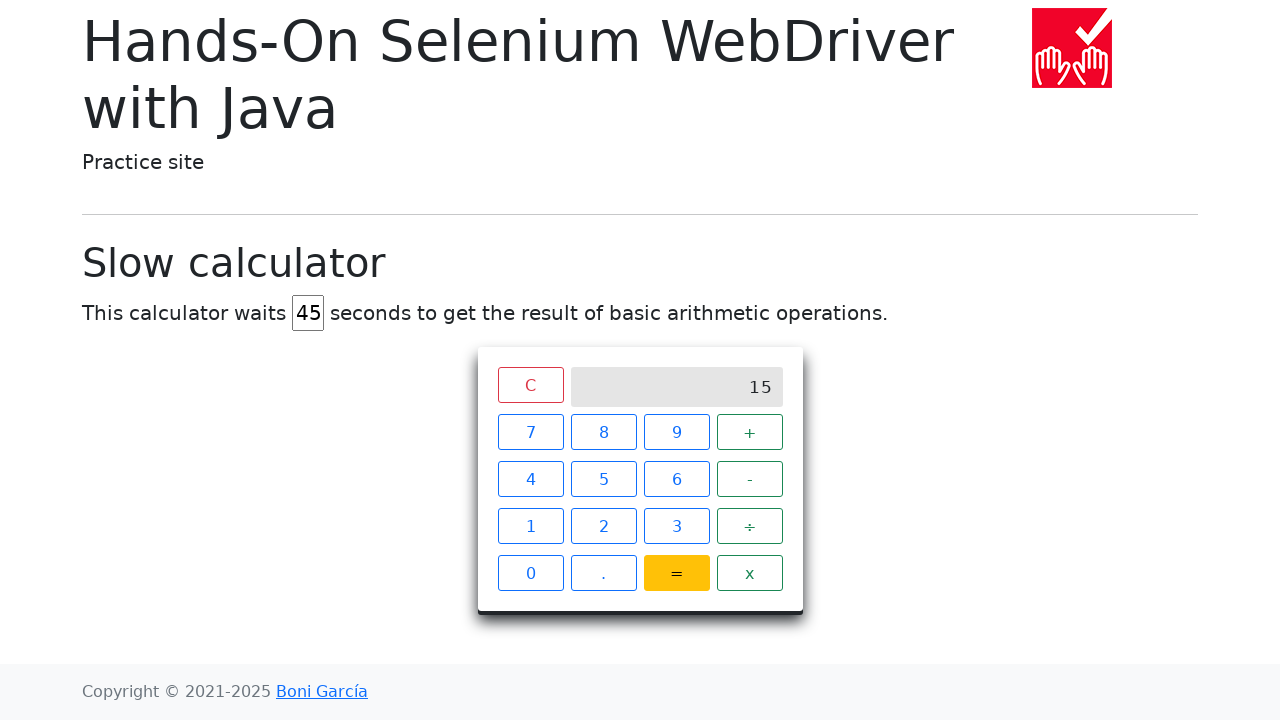

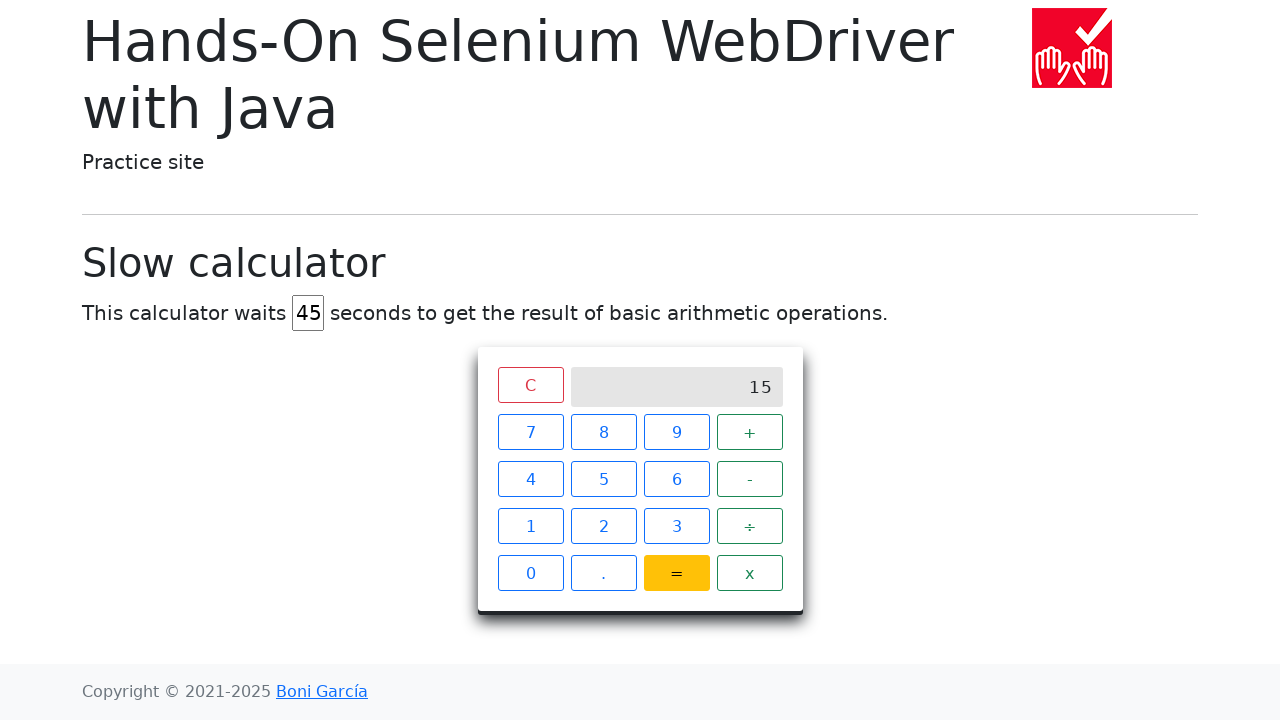